Tests that the currently applied filter link is highlighted with selected class

Starting URL: https://demo.playwright.dev/todomvc

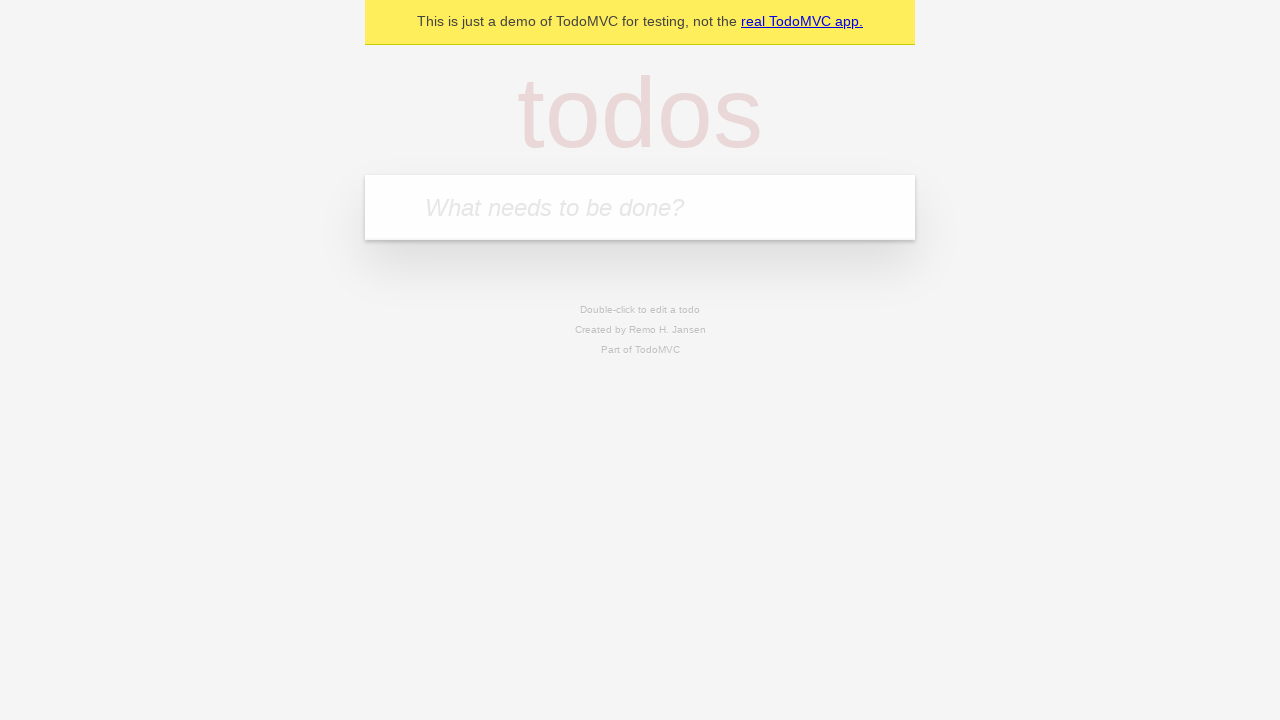

Filled todo input with 'buy some cheese' on internal:attr=[placeholder="What needs to be done?"i]
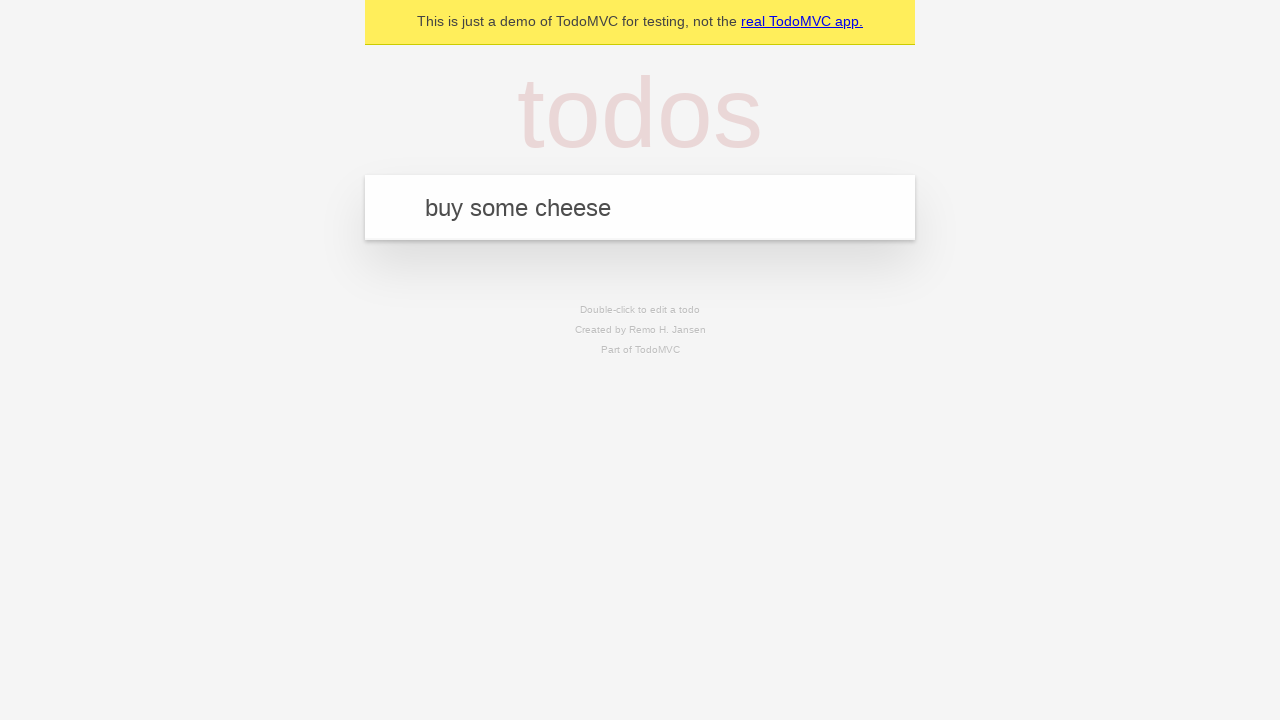

Pressed Enter to add first todo item on internal:attr=[placeholder="What needs to be done?"i]
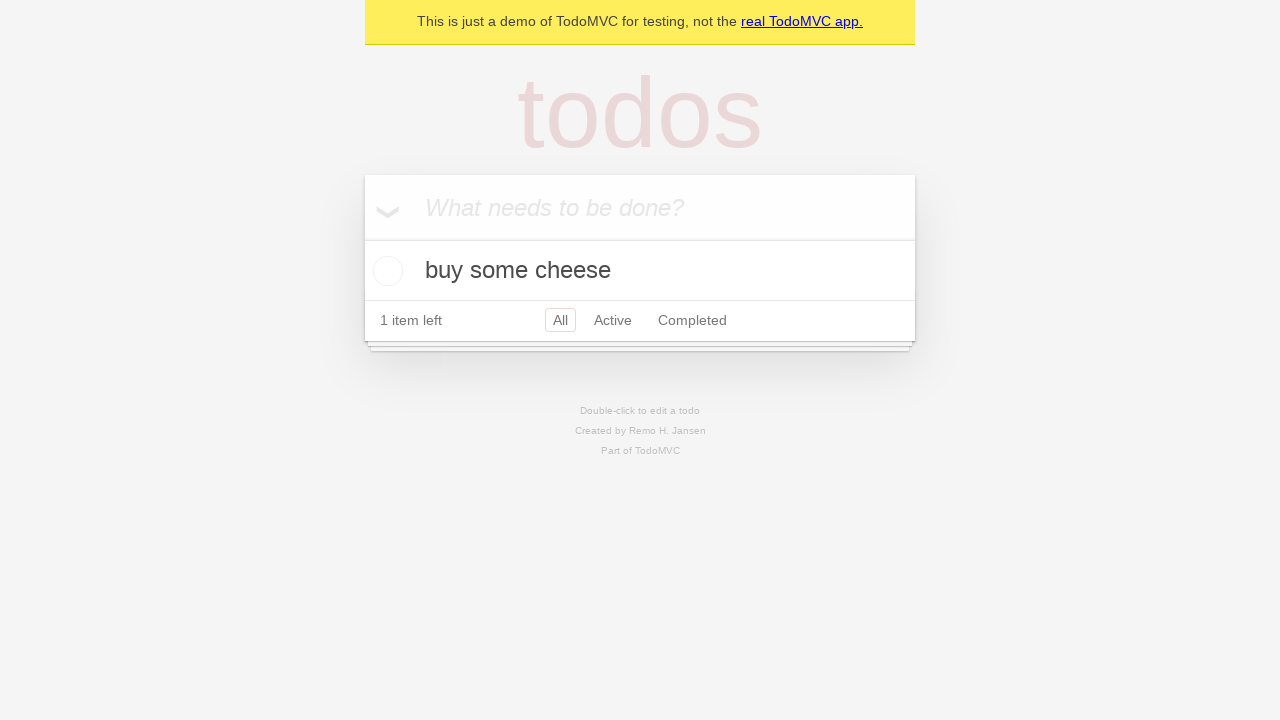

Filled todo input with 'feed the cat' on internal:attr=[placeholder="What needs to be done?"i]
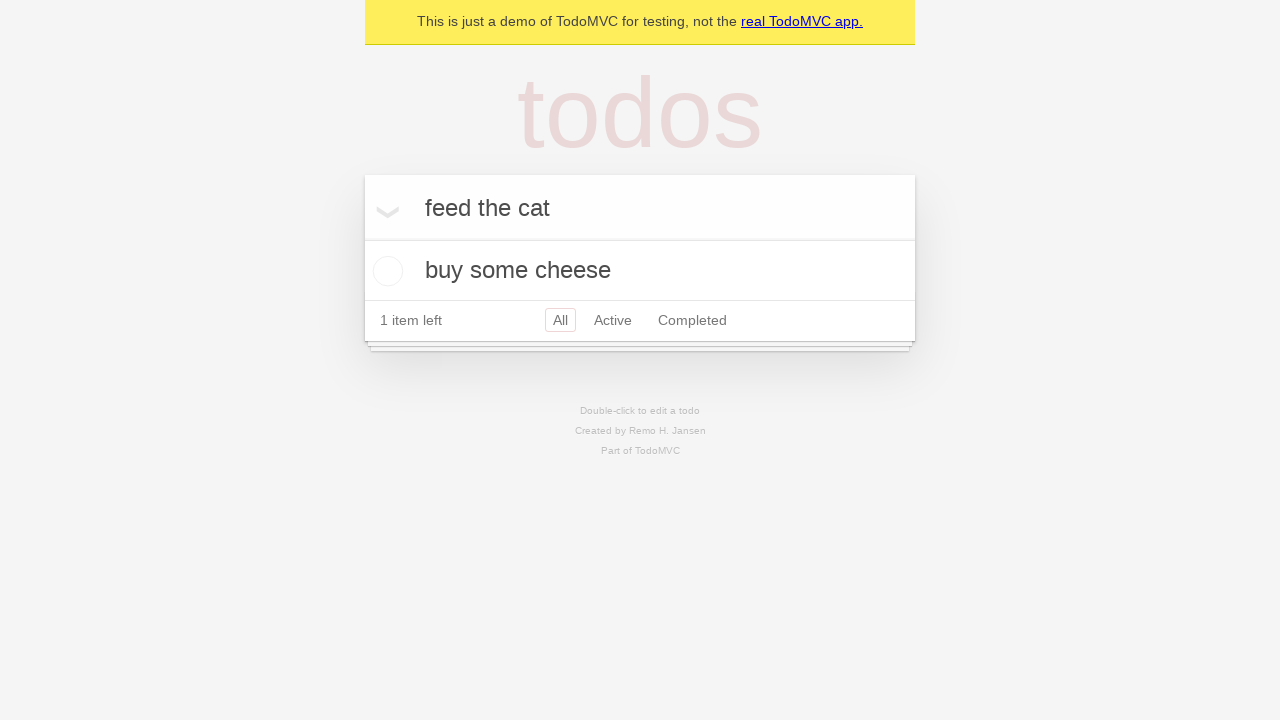

Pressed Enter to add second todo item on internal:attr=[placeholder="What needs to be done?"i]
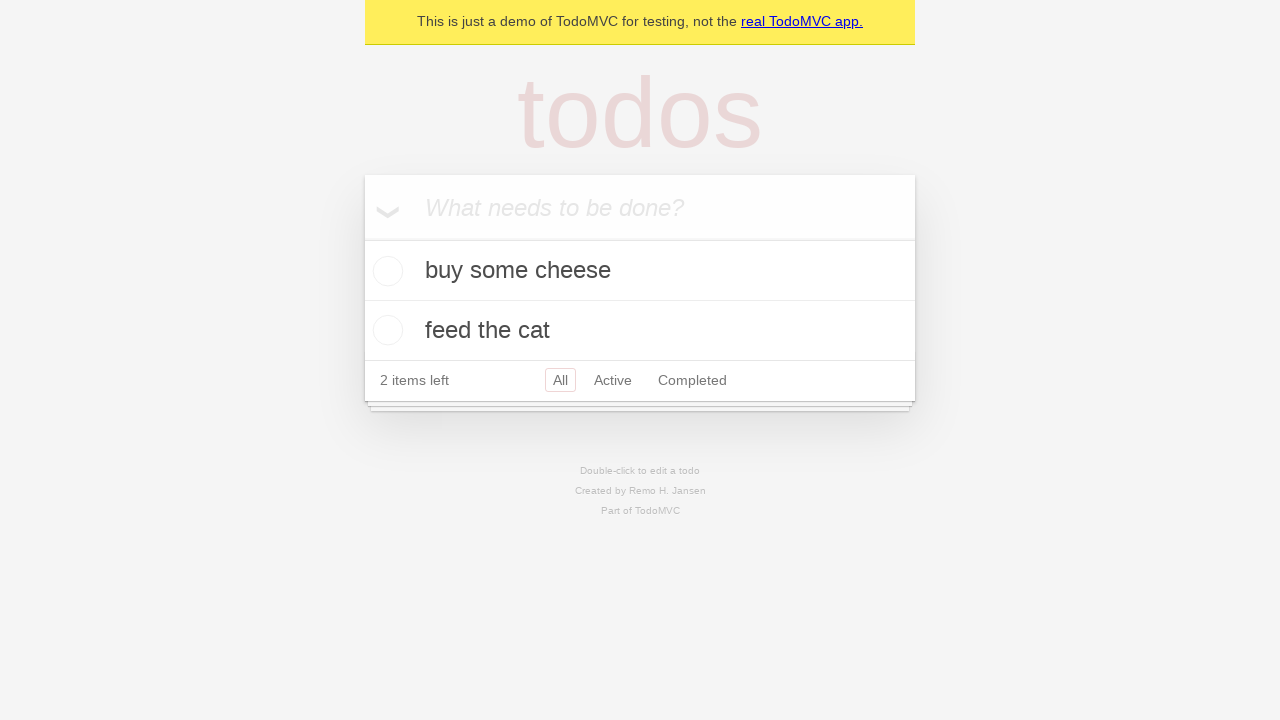

Filled todo input with 'book a doctors appointment' on internal:attr=[placeholder="What needs to be done?"i]
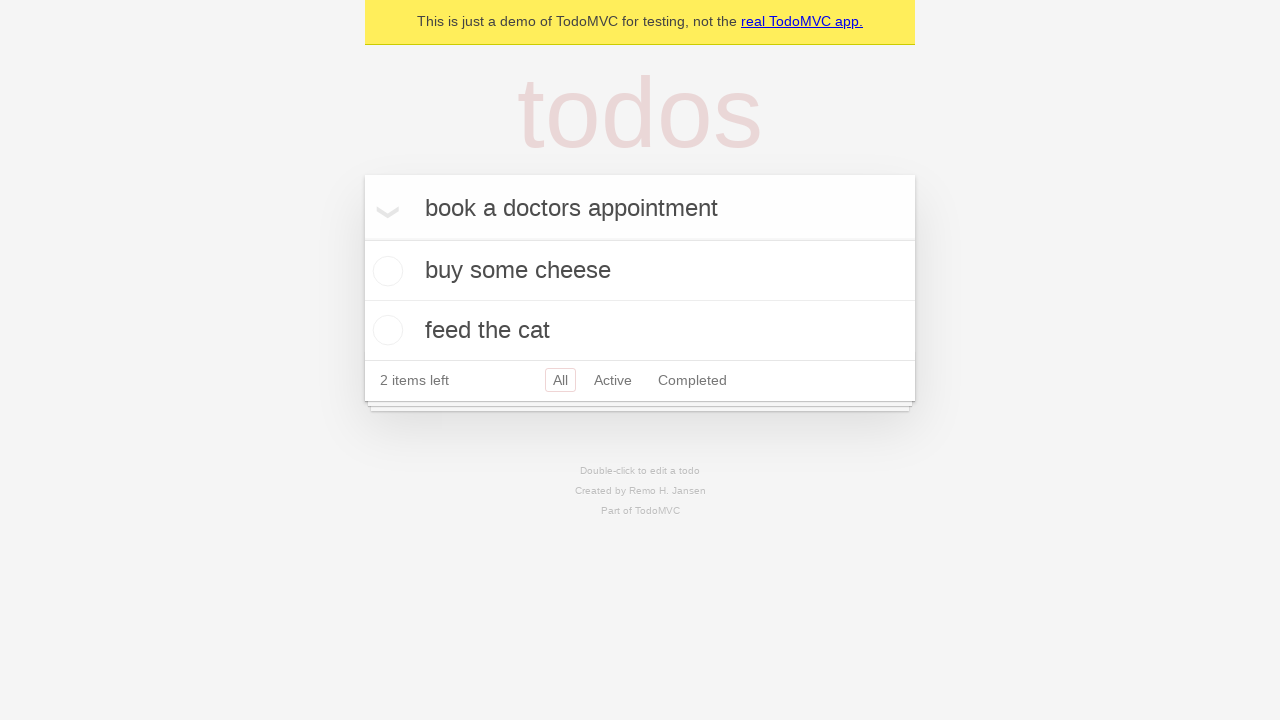

Pressed Enter to add third todo item on internal:attr=[placeholder="What needs to be done?"i]
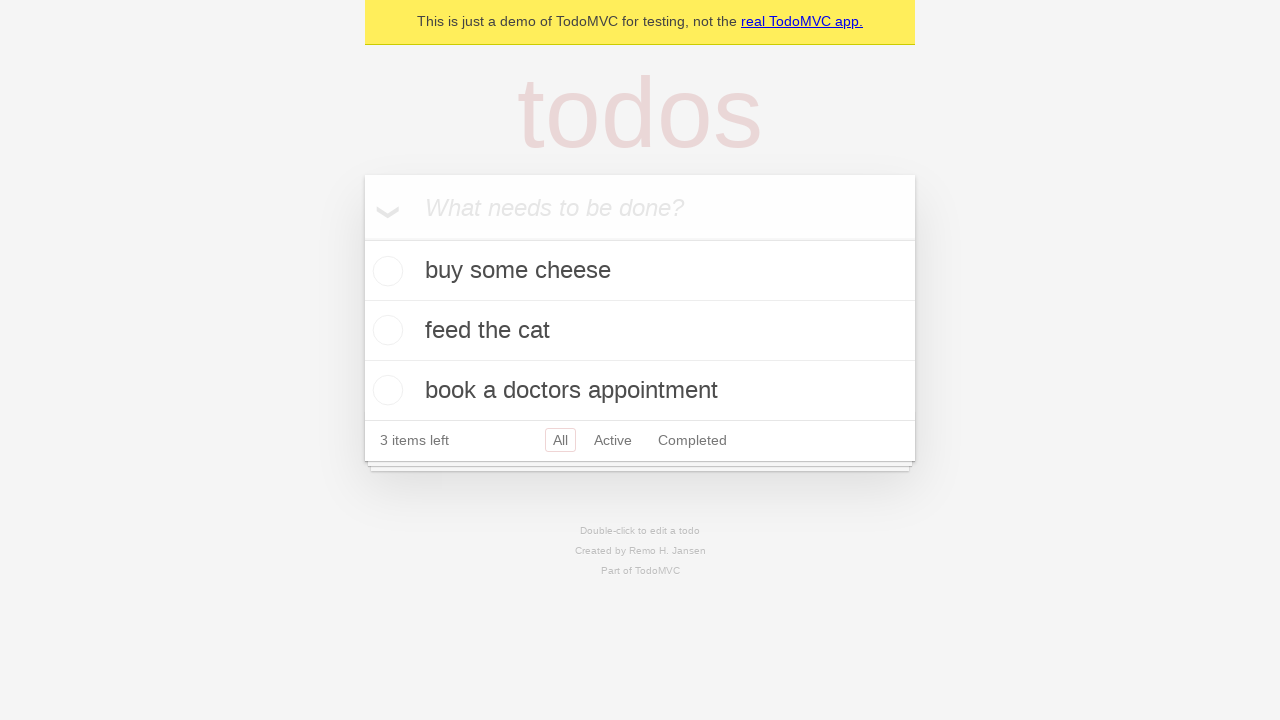

Clicked Active filter link at (613, 440) on internal:role=link[name="Active"i]
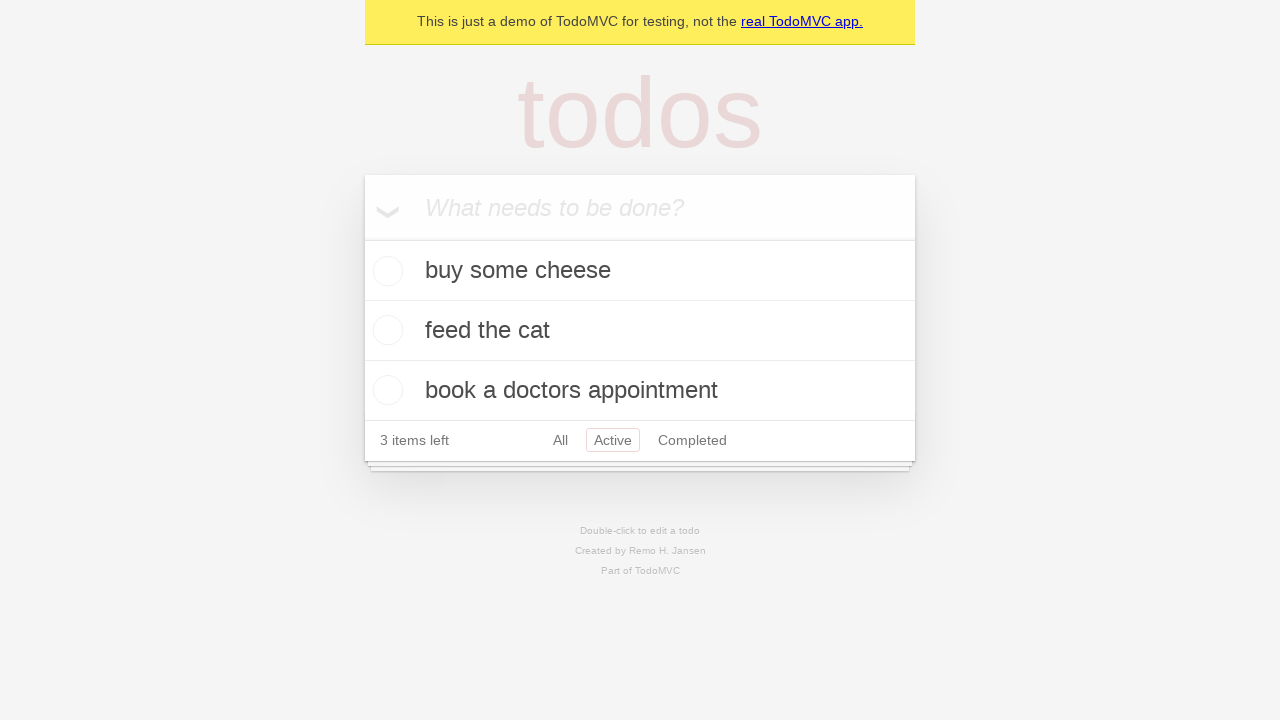

Clicked Completed filter link to verify it becomes highlighted at (692, 440) on internal:role=link[name="Completed"i]
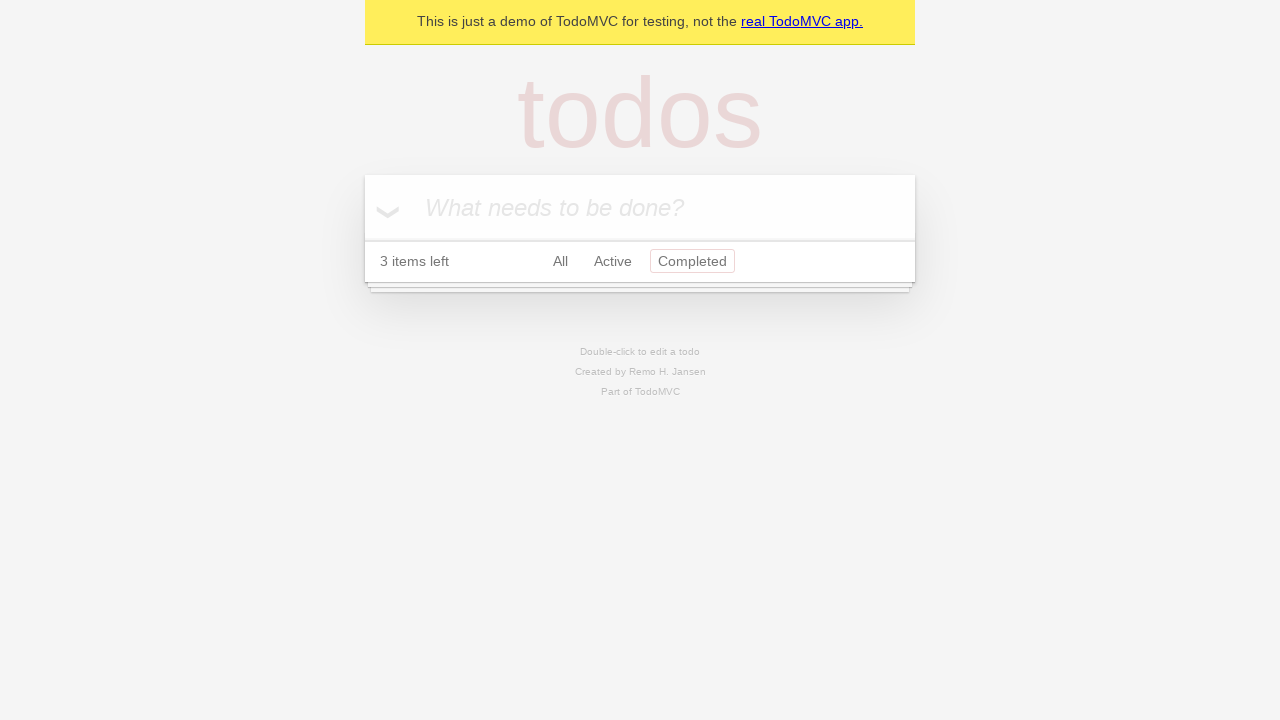

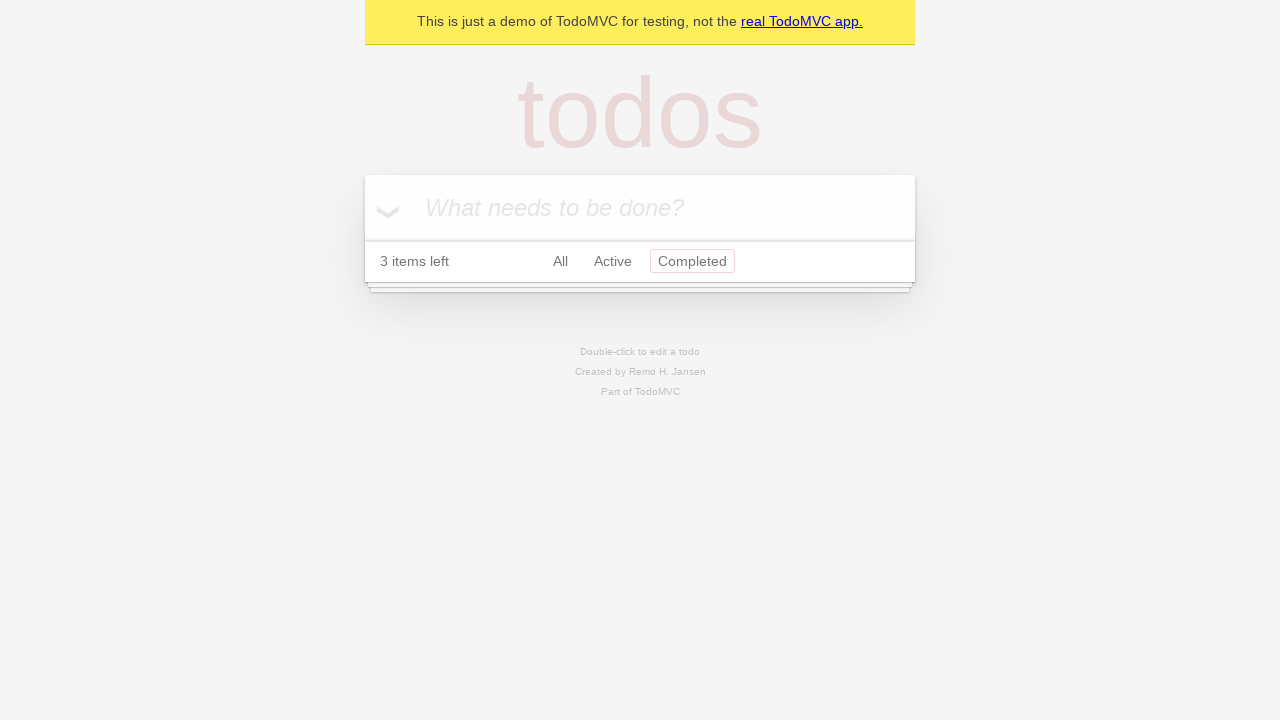